Tests child window handling by clicking a link that opens a new page, extracting text content from the child page, and using that extracted text to fill a form field on the parent page.

Starting URL: https://rahulshettyacademy.com/loginpagePractise/

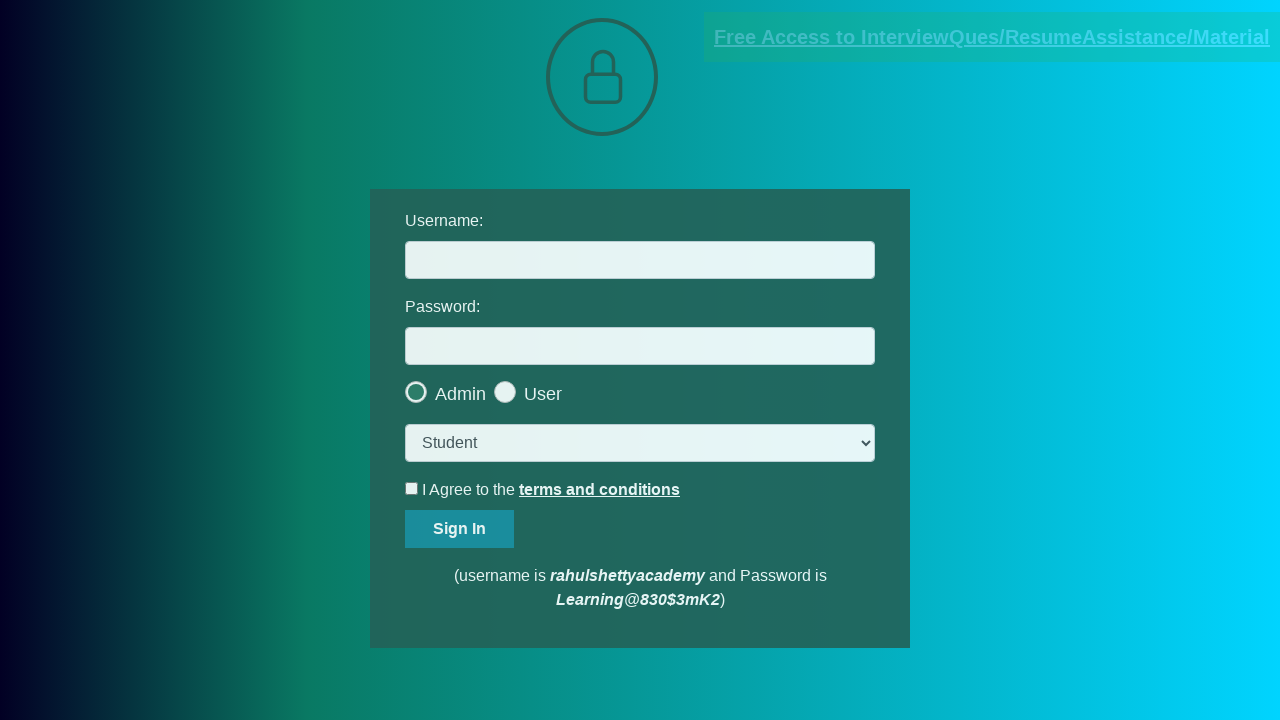

Located link that opens child page
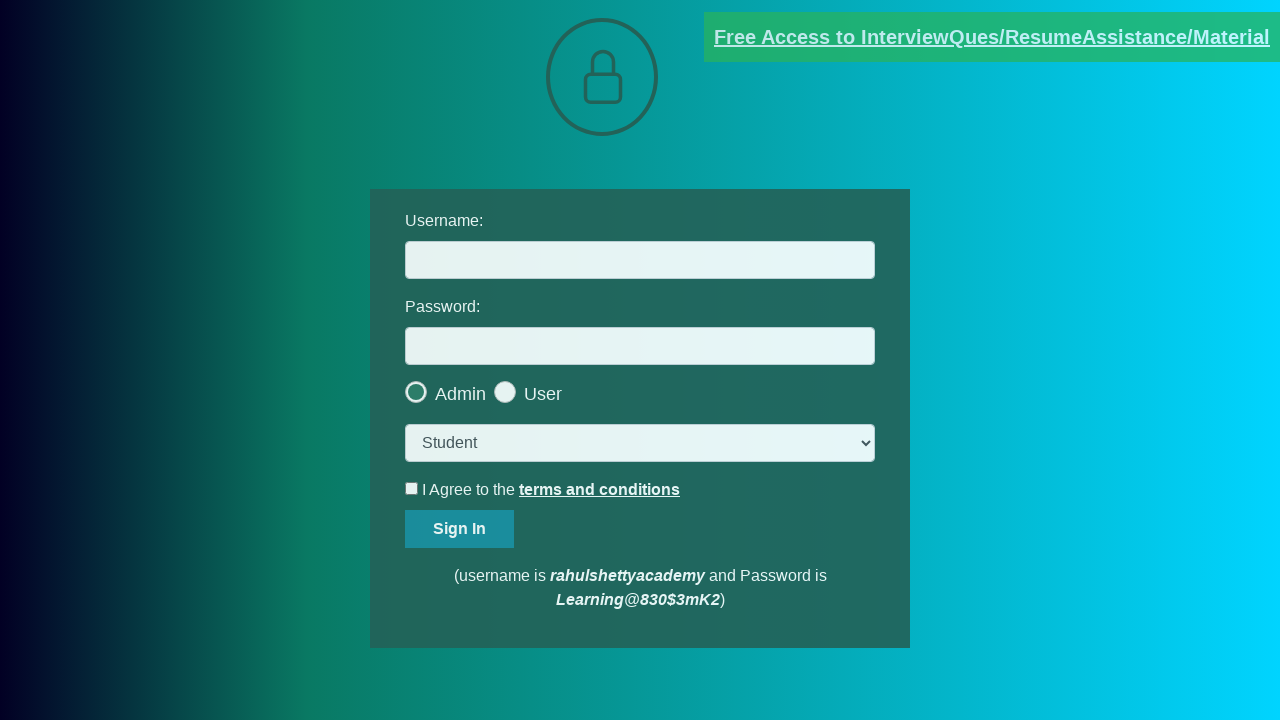

Clicked link to open child page at (992, 37) on [href*='documents-request']
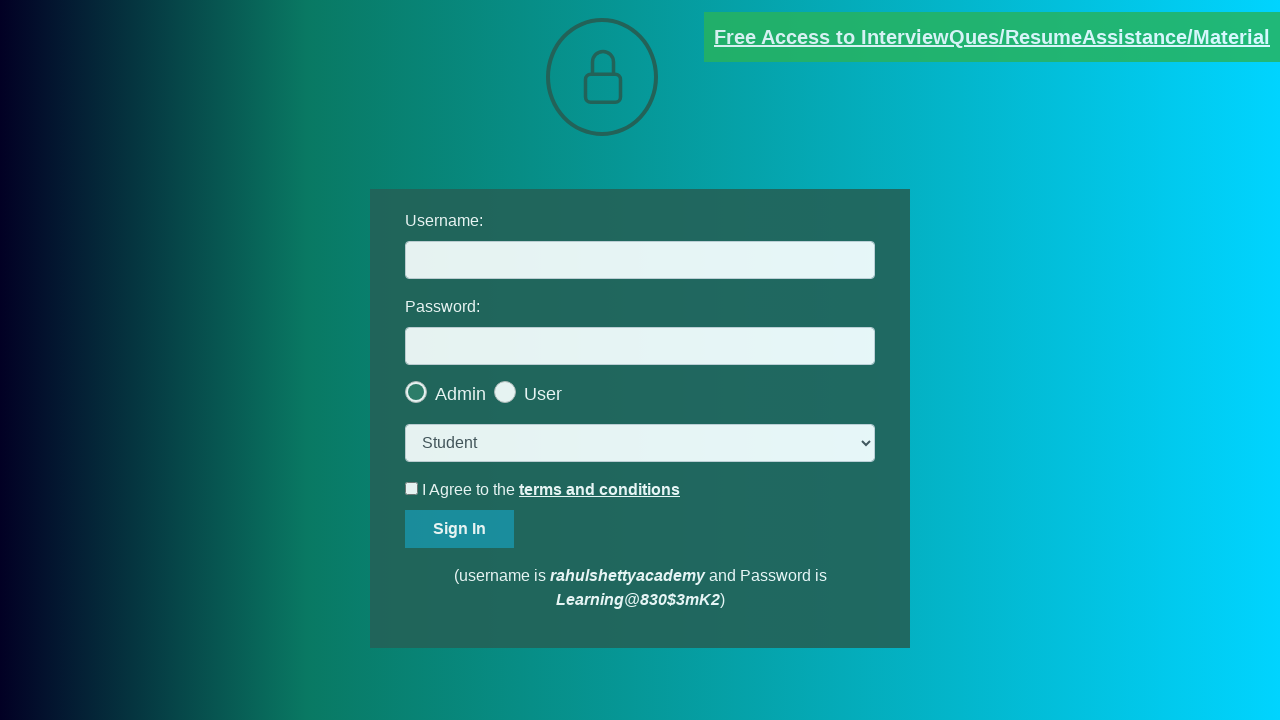

Child page opened and captured
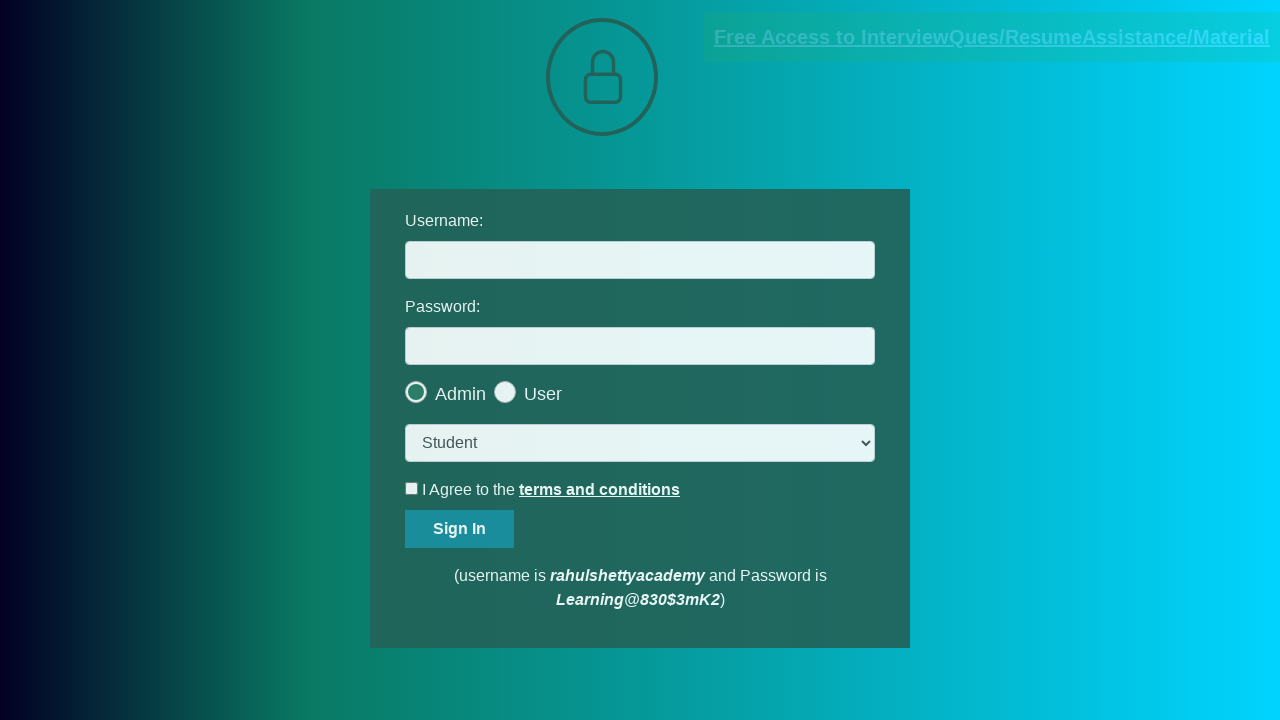

Child page fully loaded
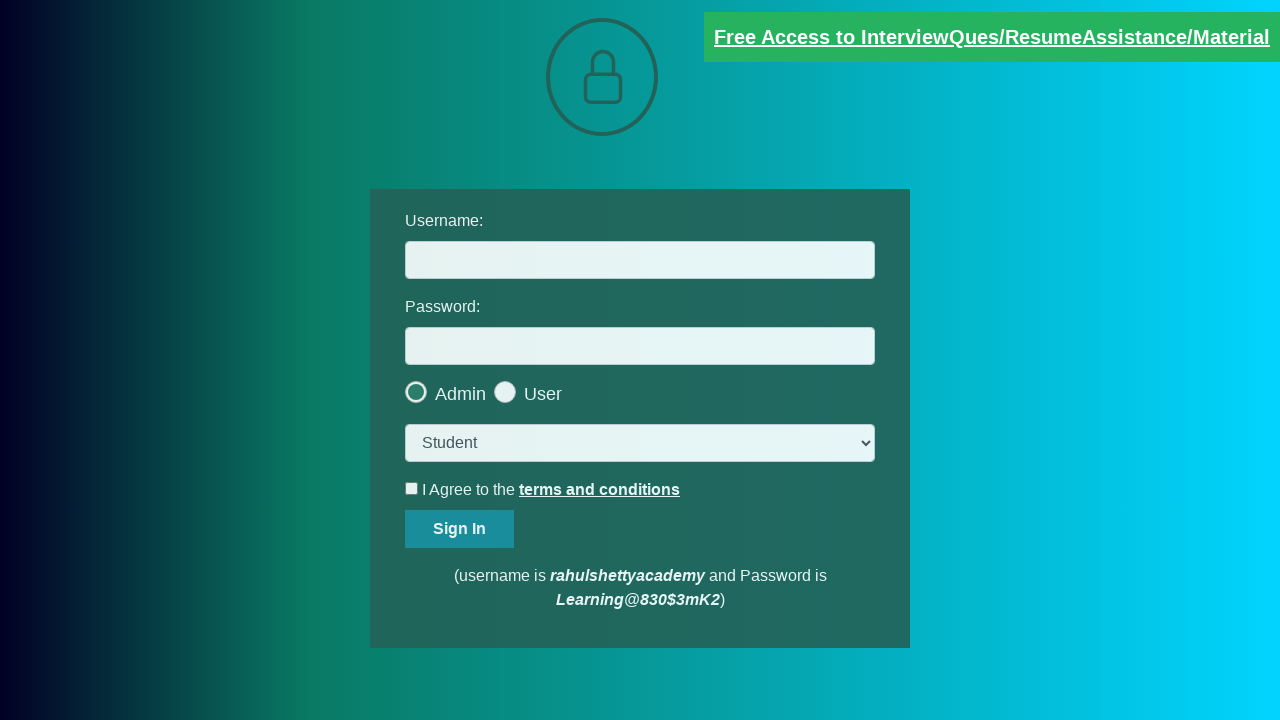

Located red element on child page
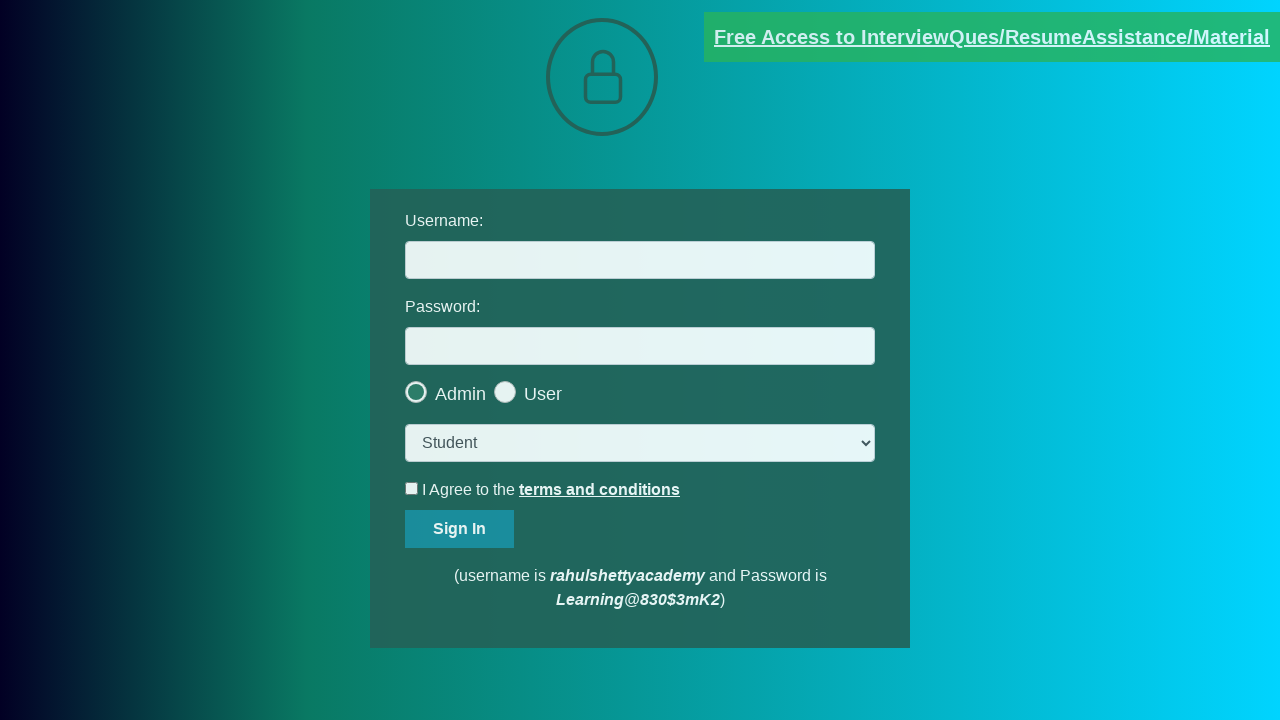

Extracted text from red element: 'Please email us at mentor@rahulshettyacademy.com with below template to receive response '
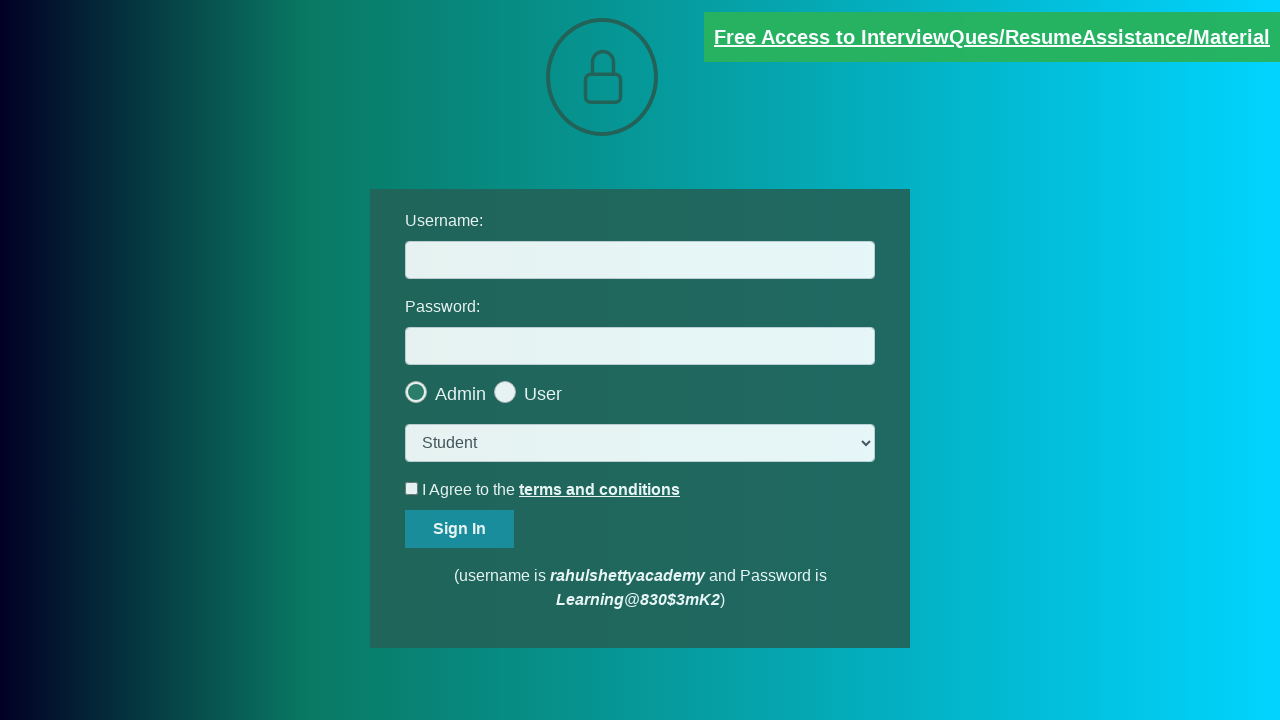

Split extracted text by '@' symbol
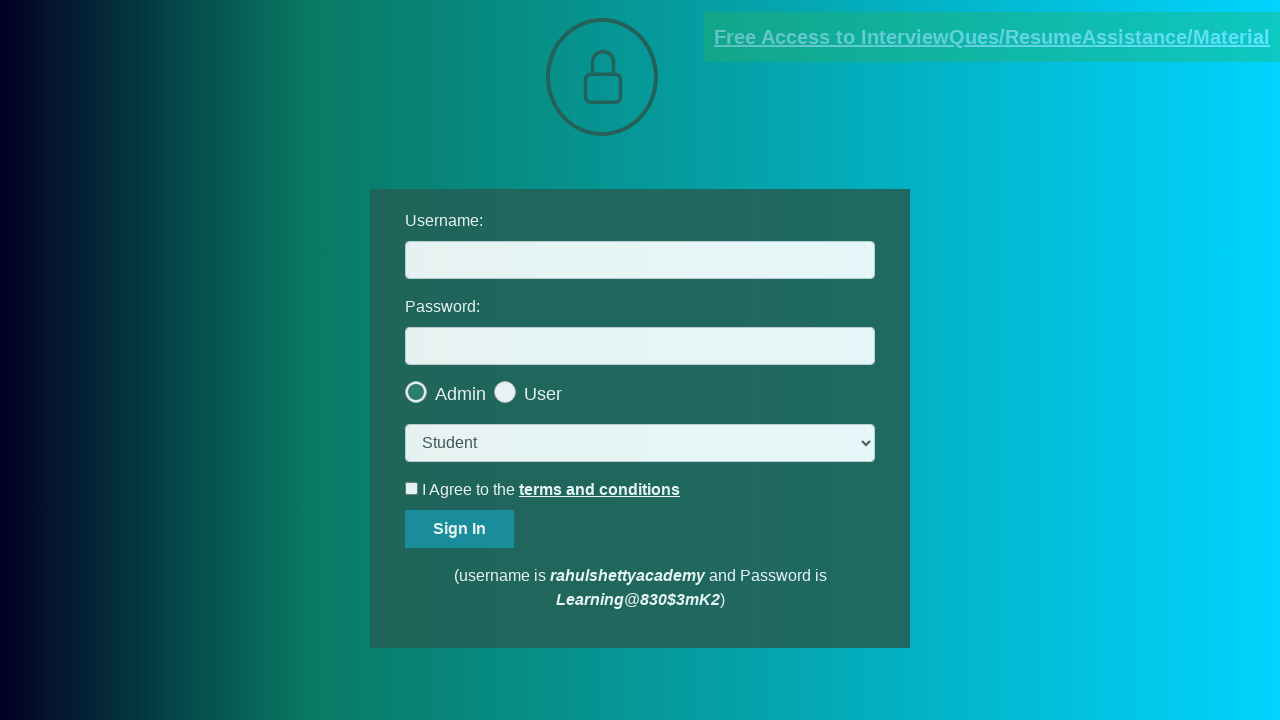

Extracted domain part from email: 'rahulshettyacademy.com'
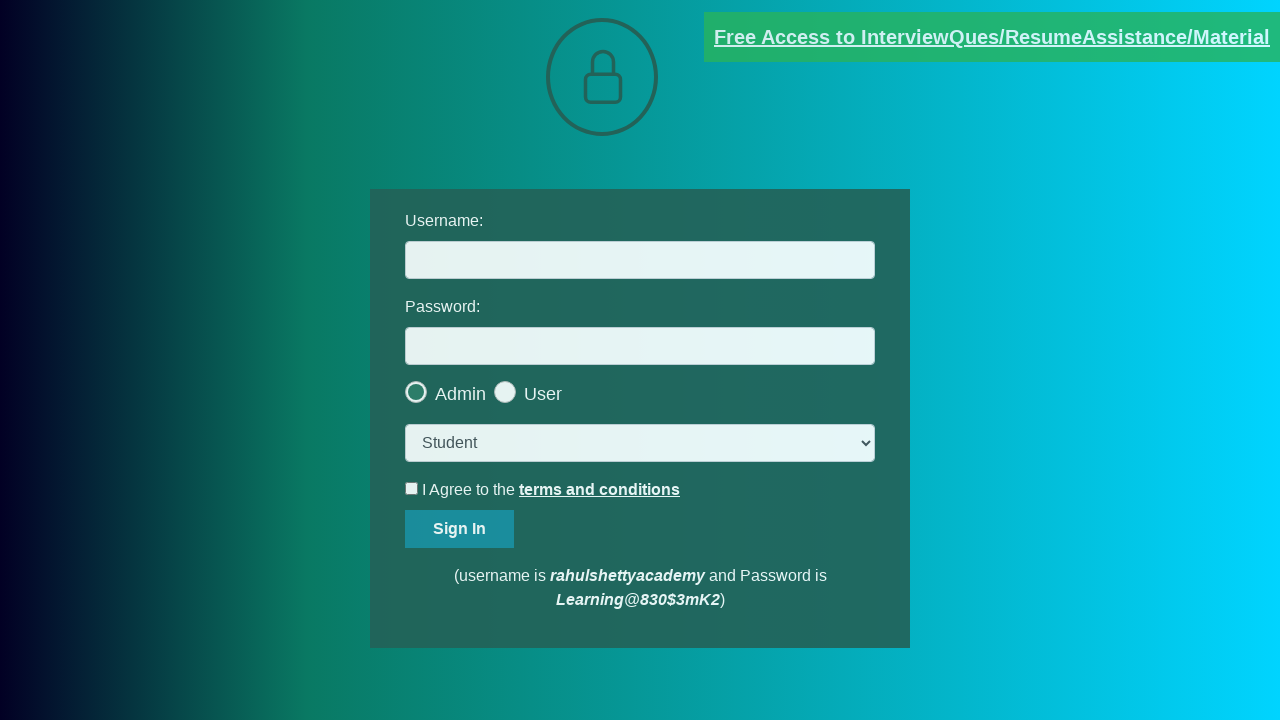

Extracted username from domain: 'rahulshettyacademy'
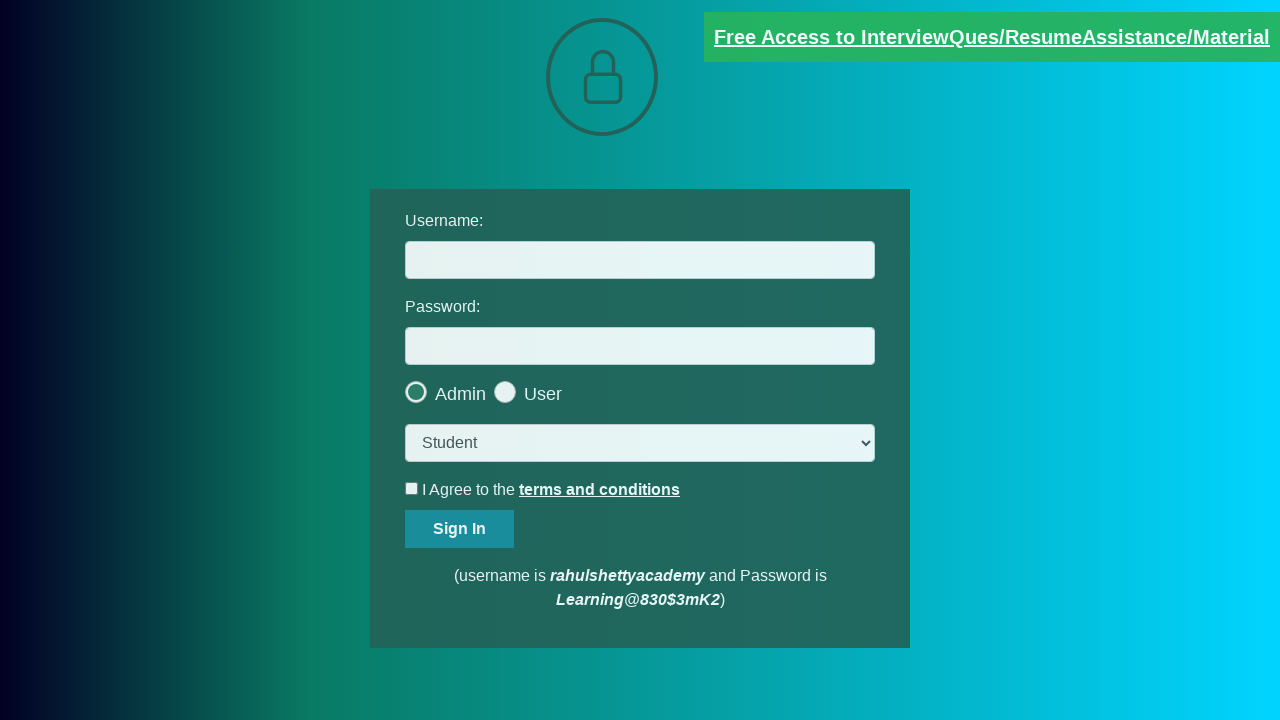

Located username field on parent page
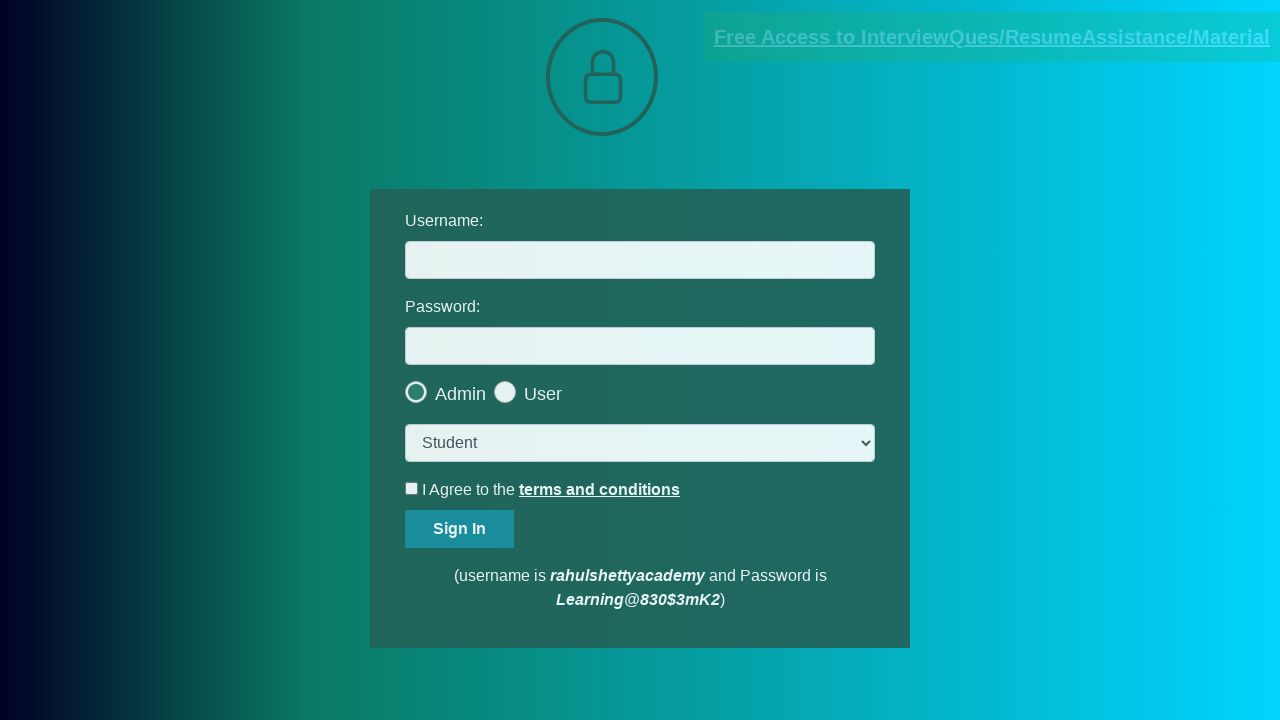

Filled username field with extracted username: 'rahulshettyacademy' on #username
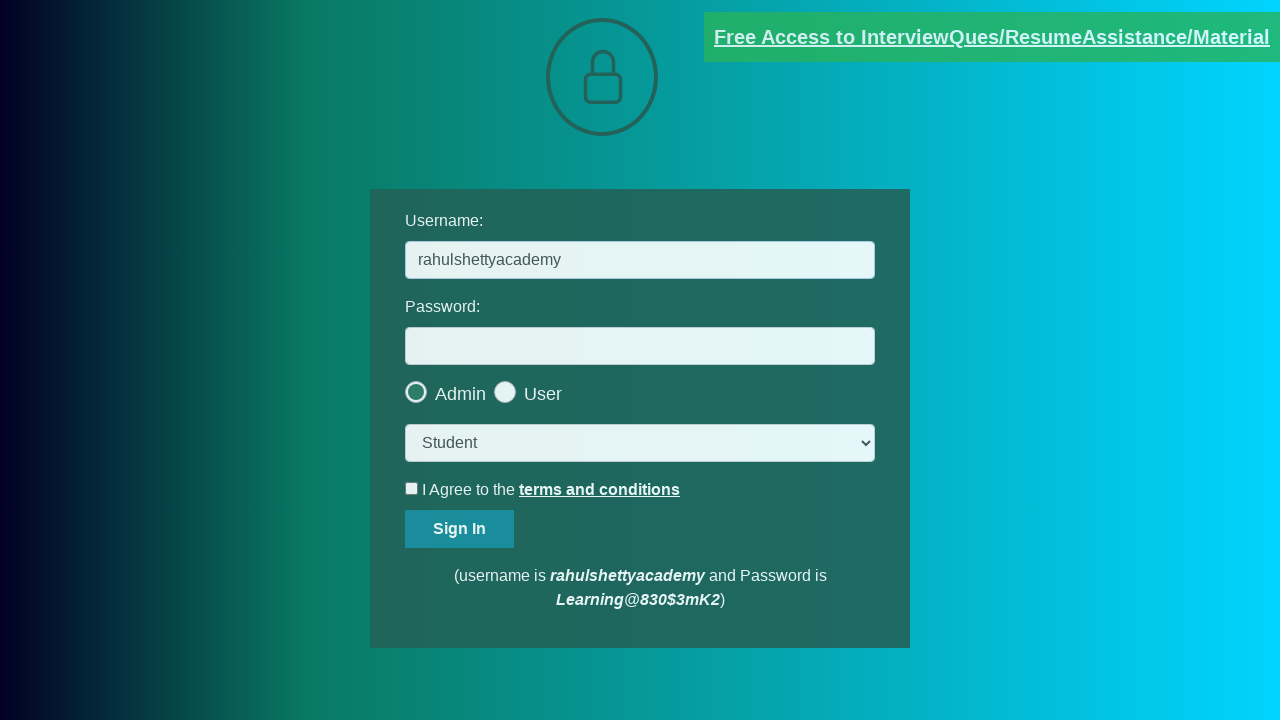

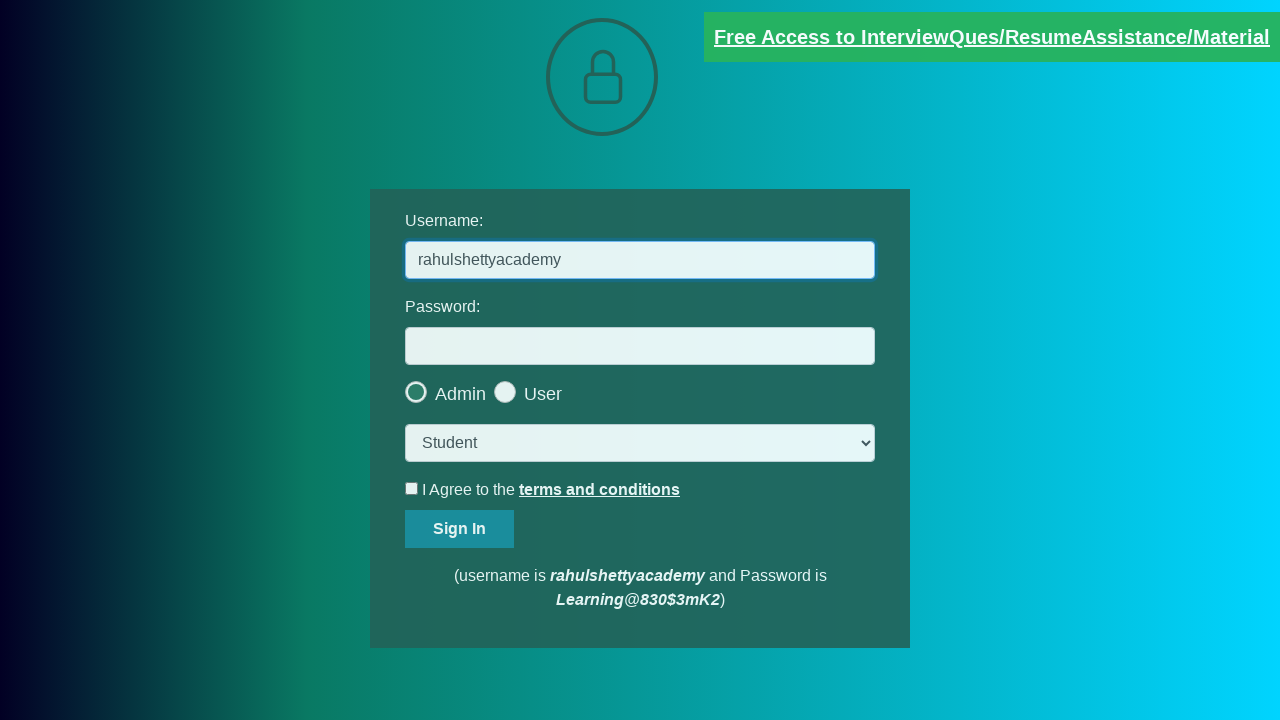